Fills a text input field with a name on the text-box demo page

Starting URL: https://demoqa.com/text-box

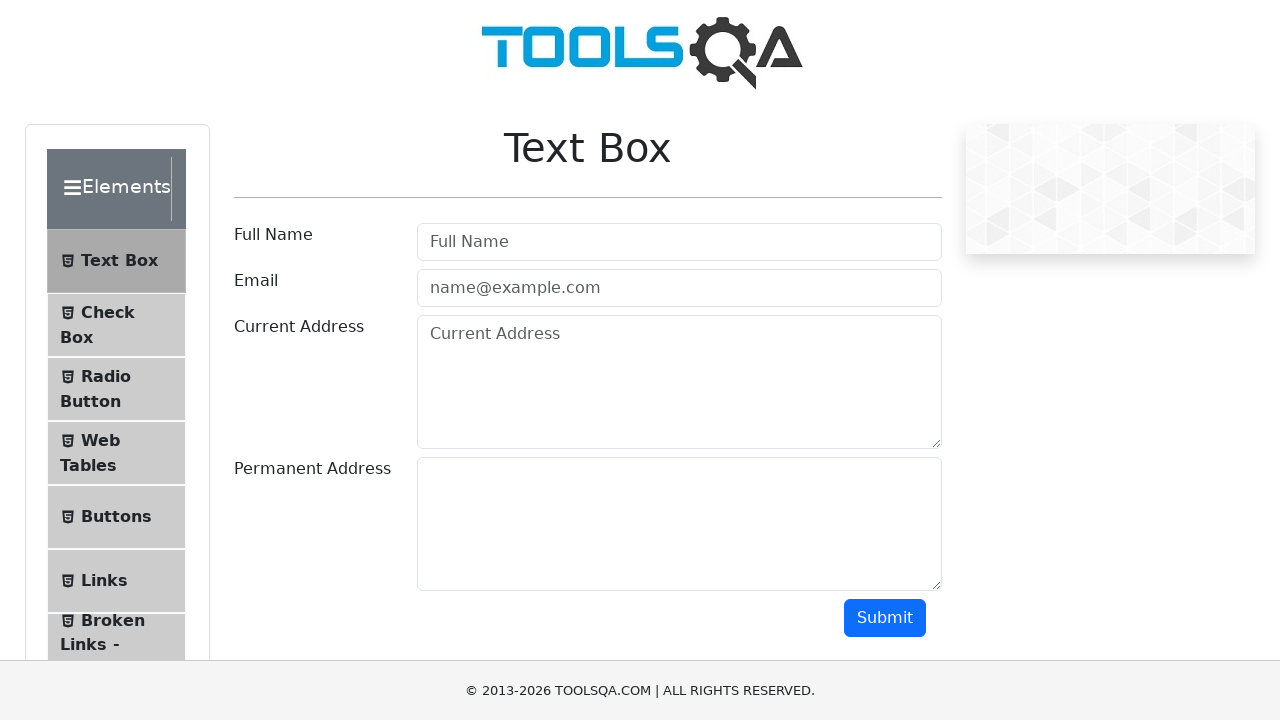

Filled username field with 'Ramya Mannem' on #userName
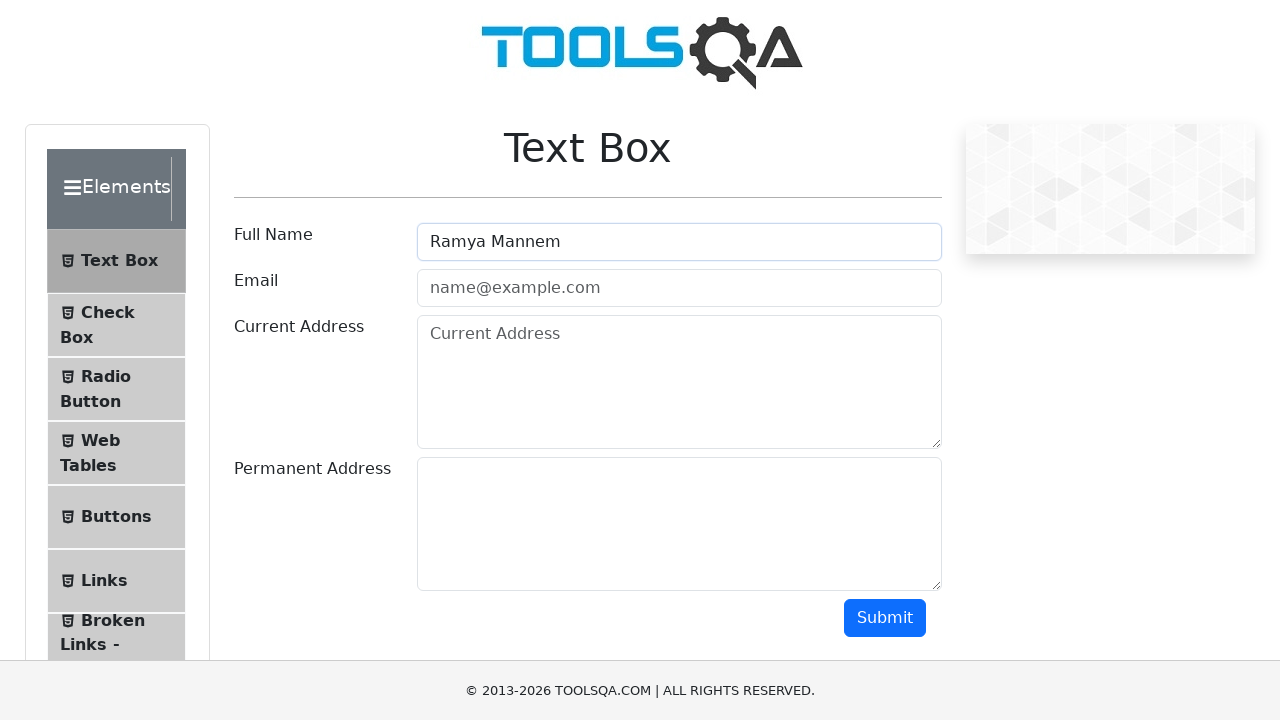

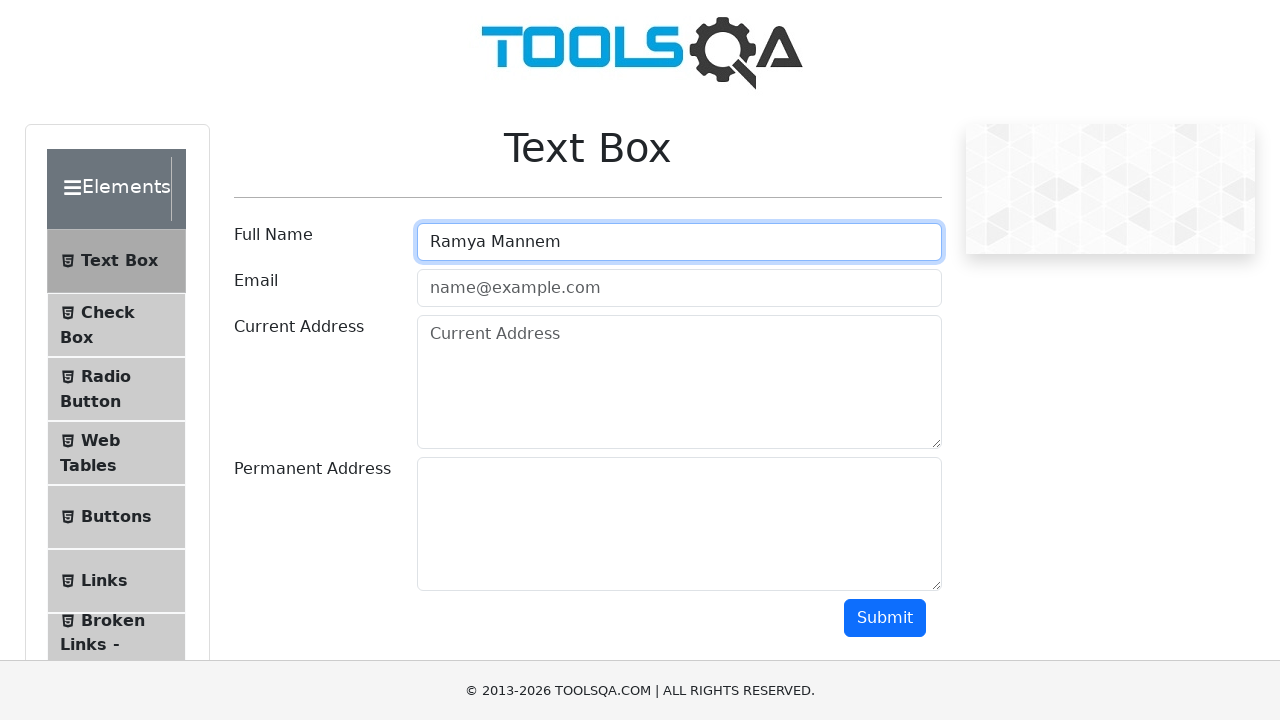